Tests dropdown selection functionality by clicking on origin station dropdown, selecting Bengaluru as origin, and Chennai as destination on a flight booking practice site.

Starting URL: https://rahulshettyacademy.com/dropdownsPractise/

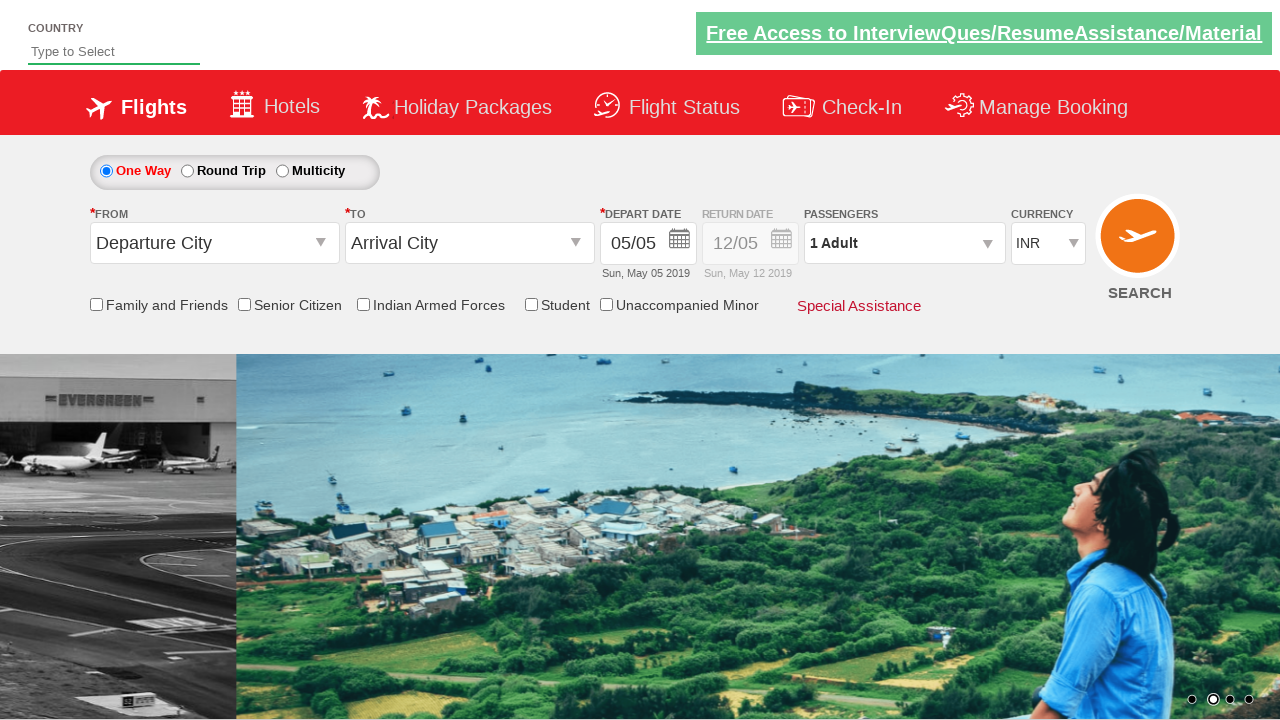

Clicked on origin station dropdown to open it at (214, 243) on #ctl00_mainContent_ddl_originStation1_CTXT
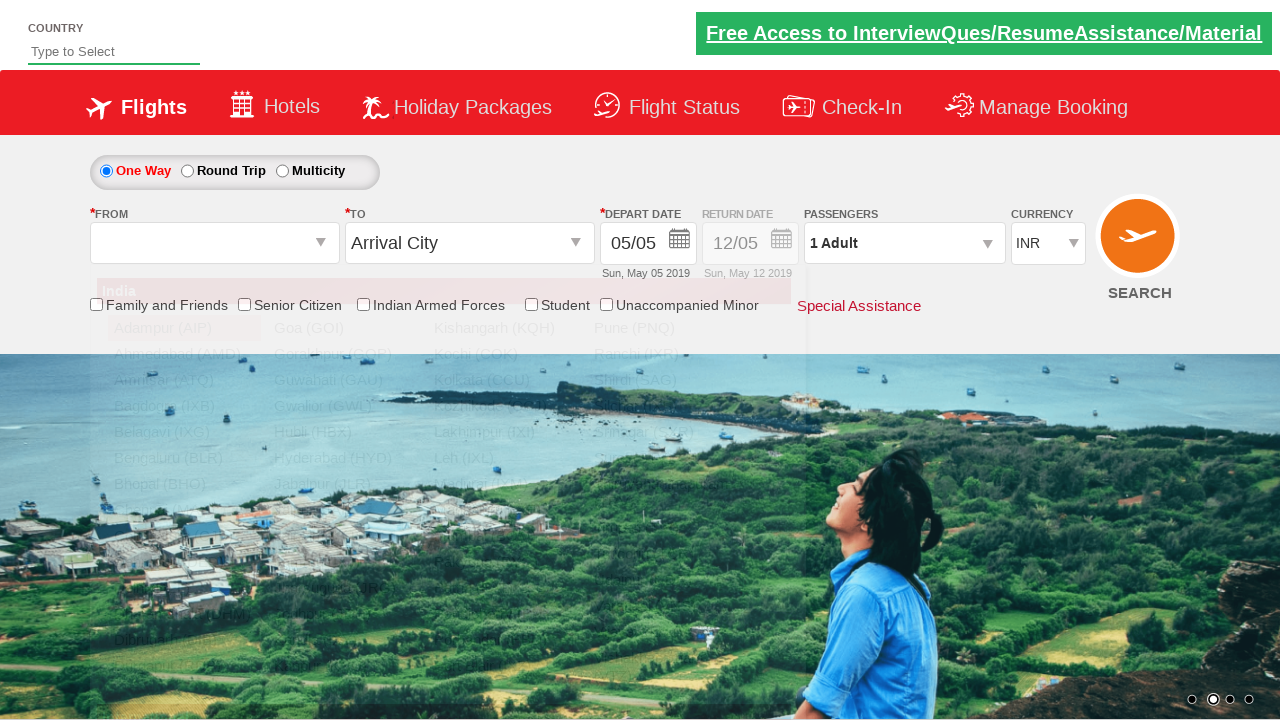

Selected Bengaluru (BLR) as origin station at (184, 458) on (//a[@value='BLR'])[1]
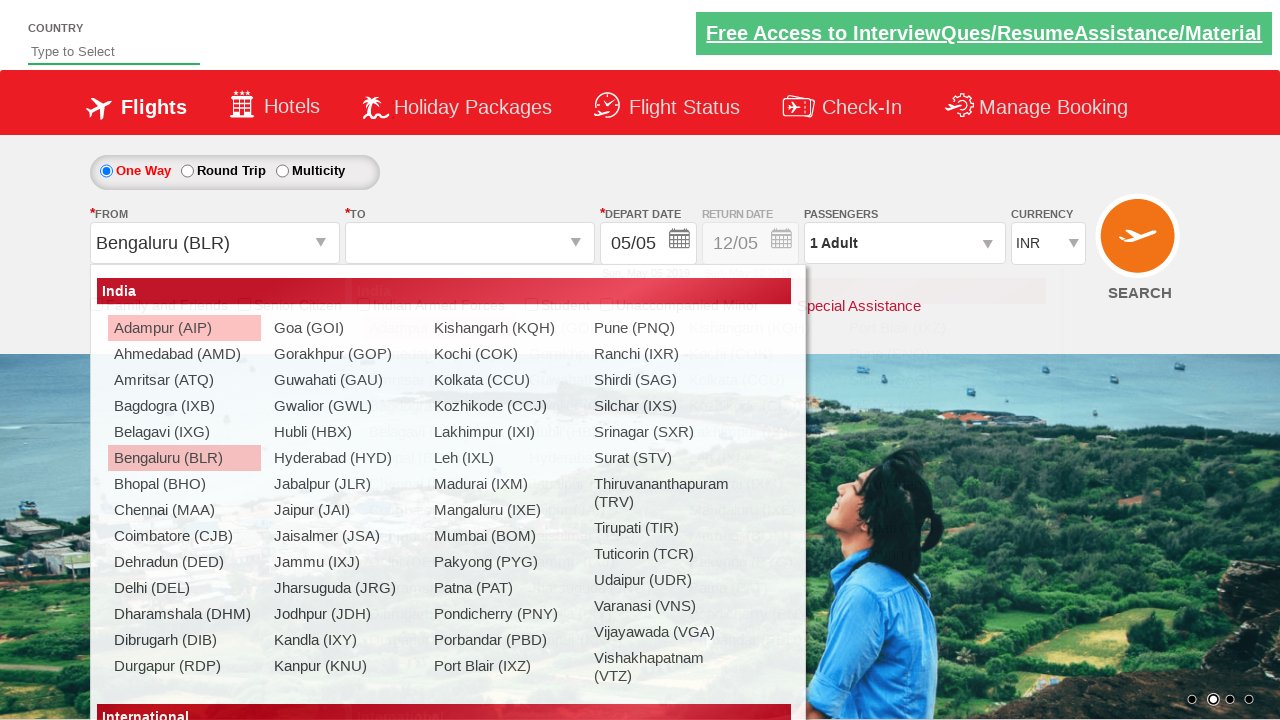

Waited for destination dropdown to be ready
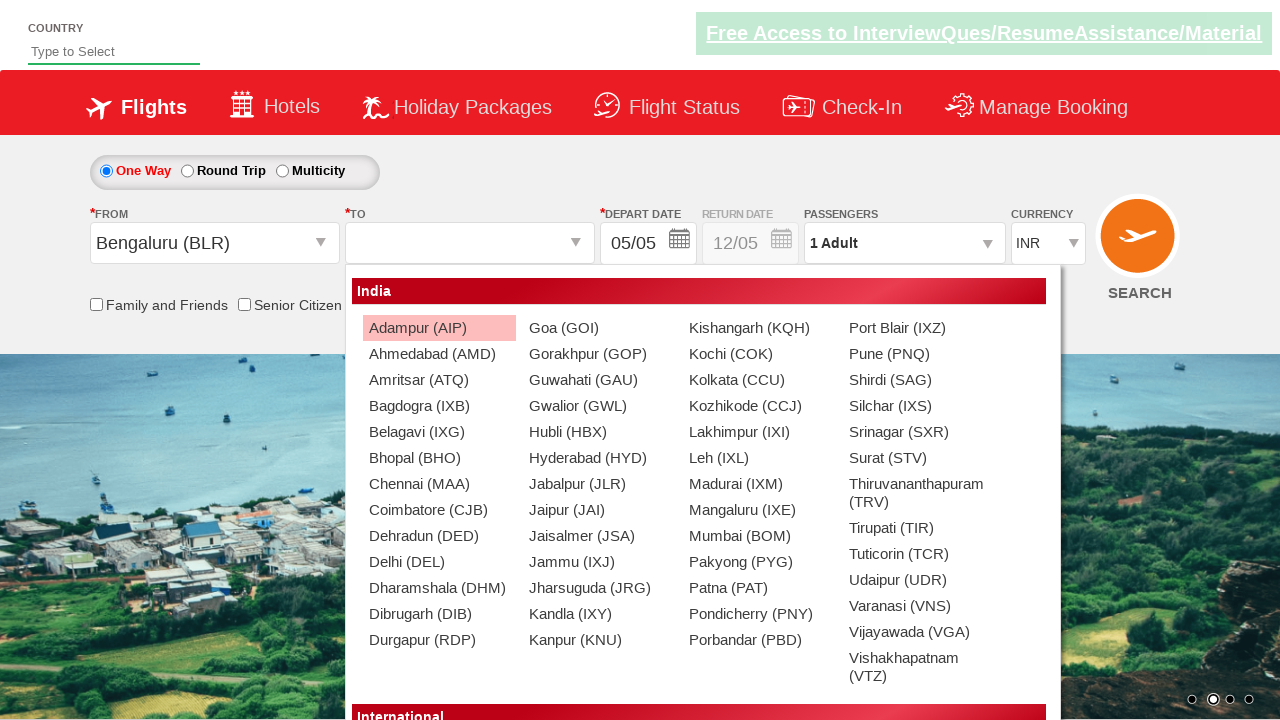

Selected Chennai (MAA) as destination station at (439, 484) on (//a[@value='MAA'])[2]
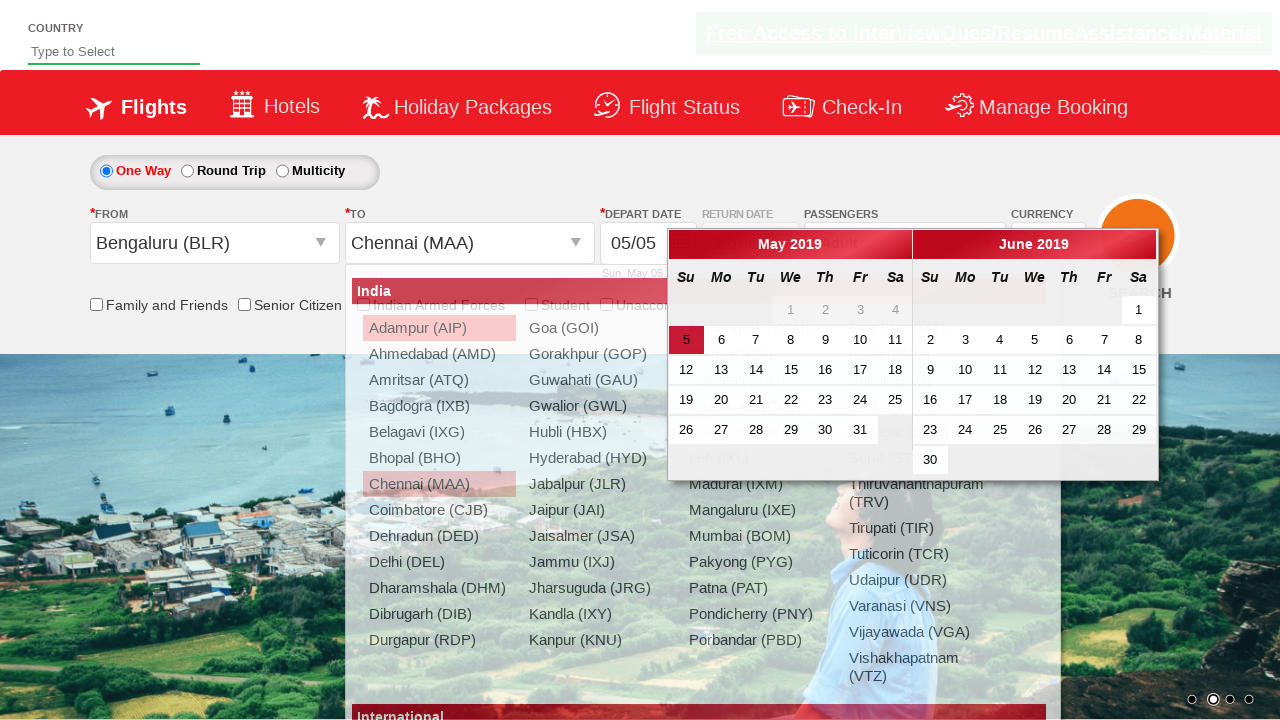

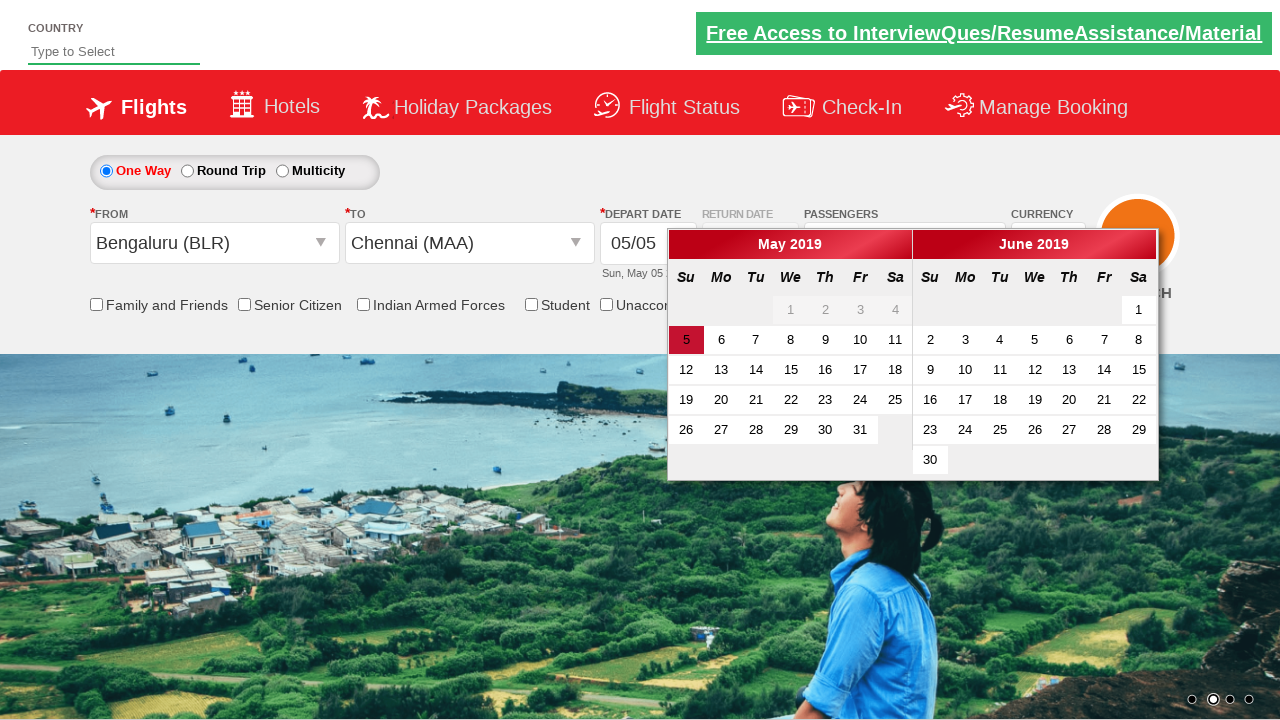